Navigates to the Mozilla homepage and verifies the page loads successfully

Starting URL: https://www.mozilla.org/en-US/

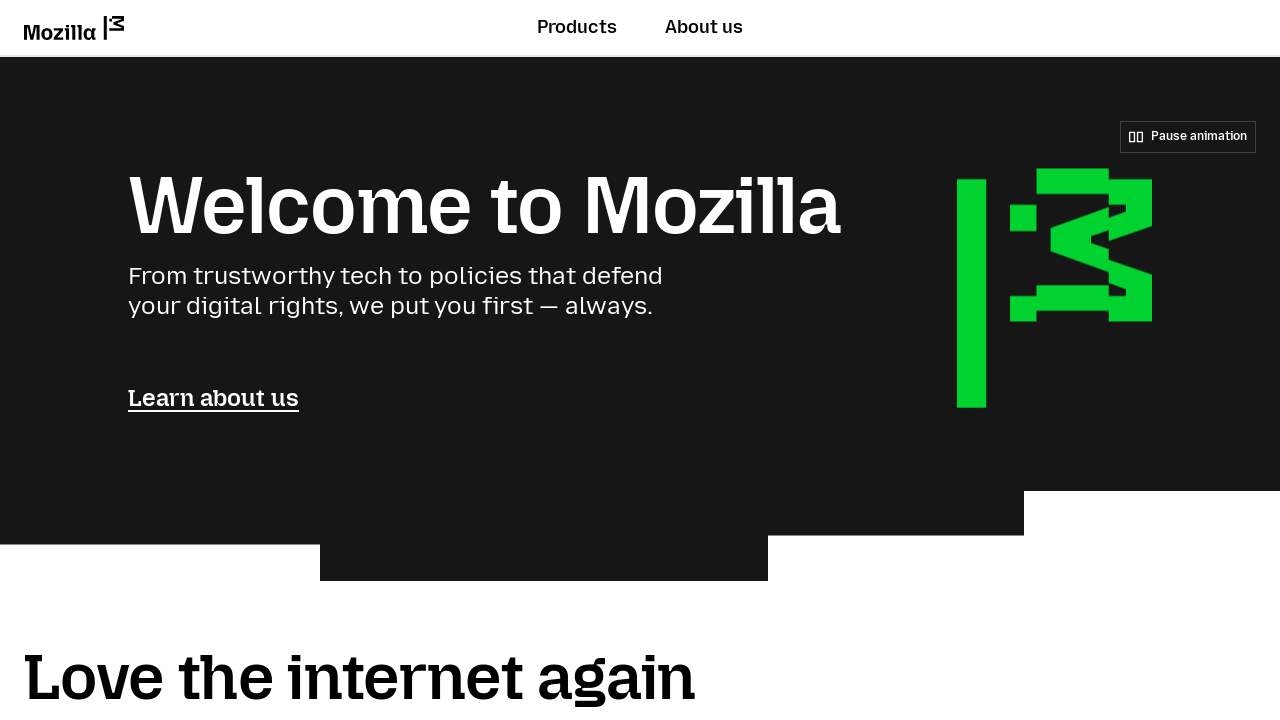

Waited for Mozilla homepage to load (domcontentloaded state)
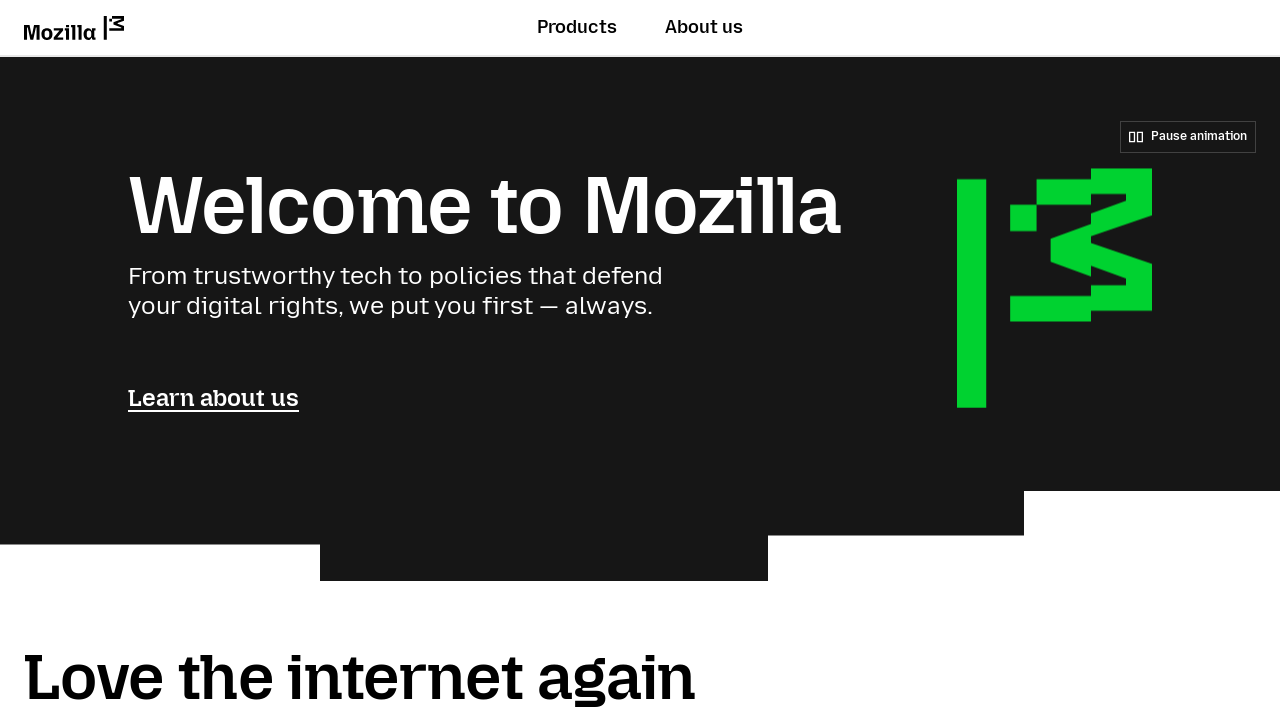

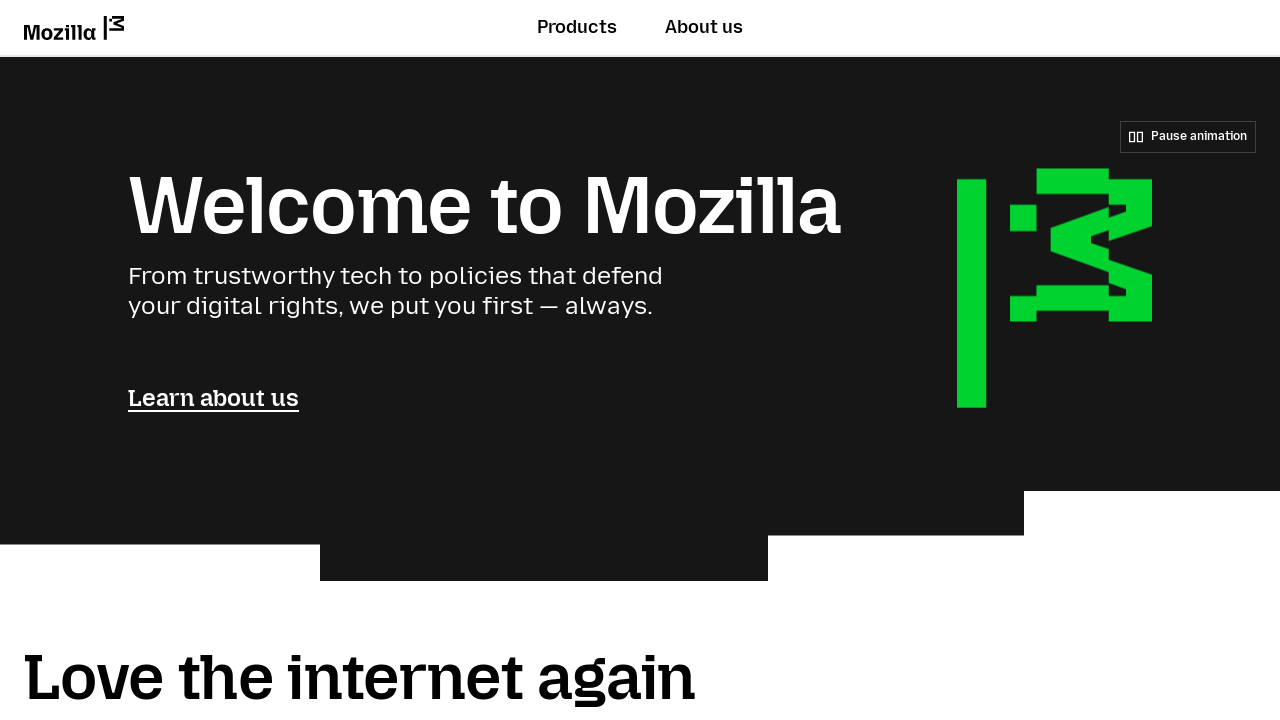